Tests navigation from the home page to the registration page by clicking the registration link and verifying the URL changes correctly

Starting URL: https://qa.koel.app/

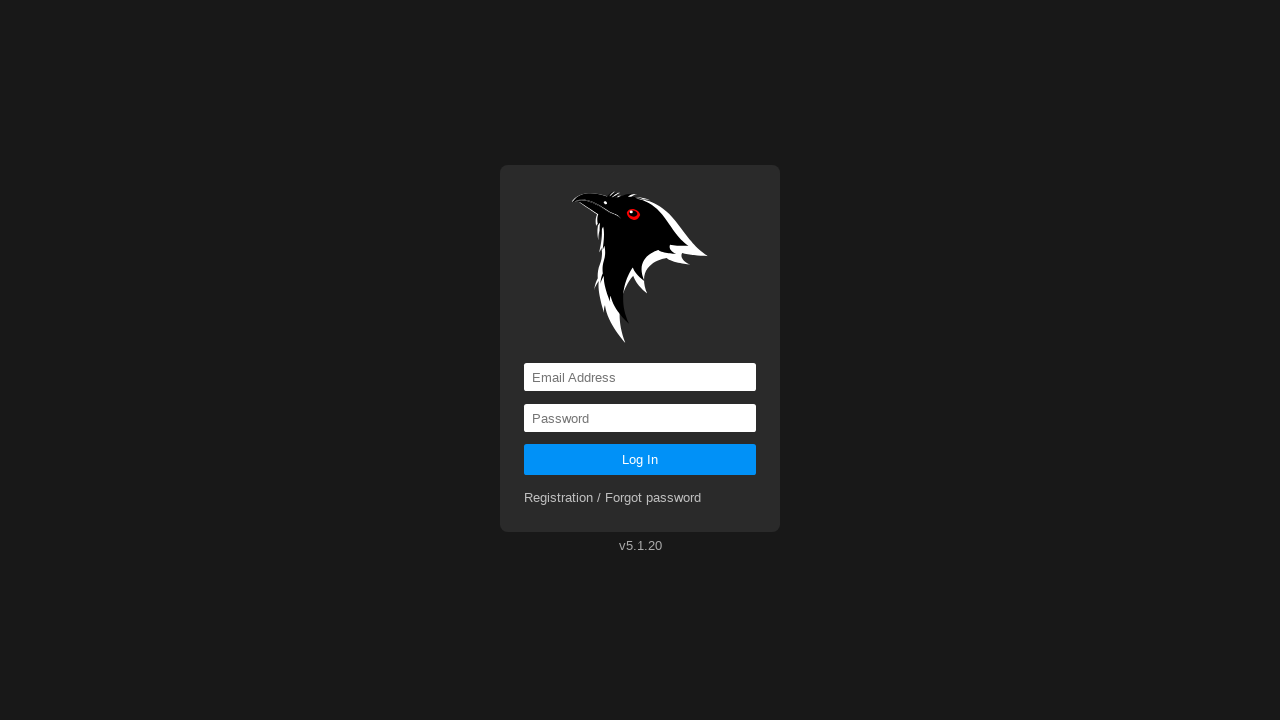

Clicked the Registration link at (613, 498) on a[href='registration']
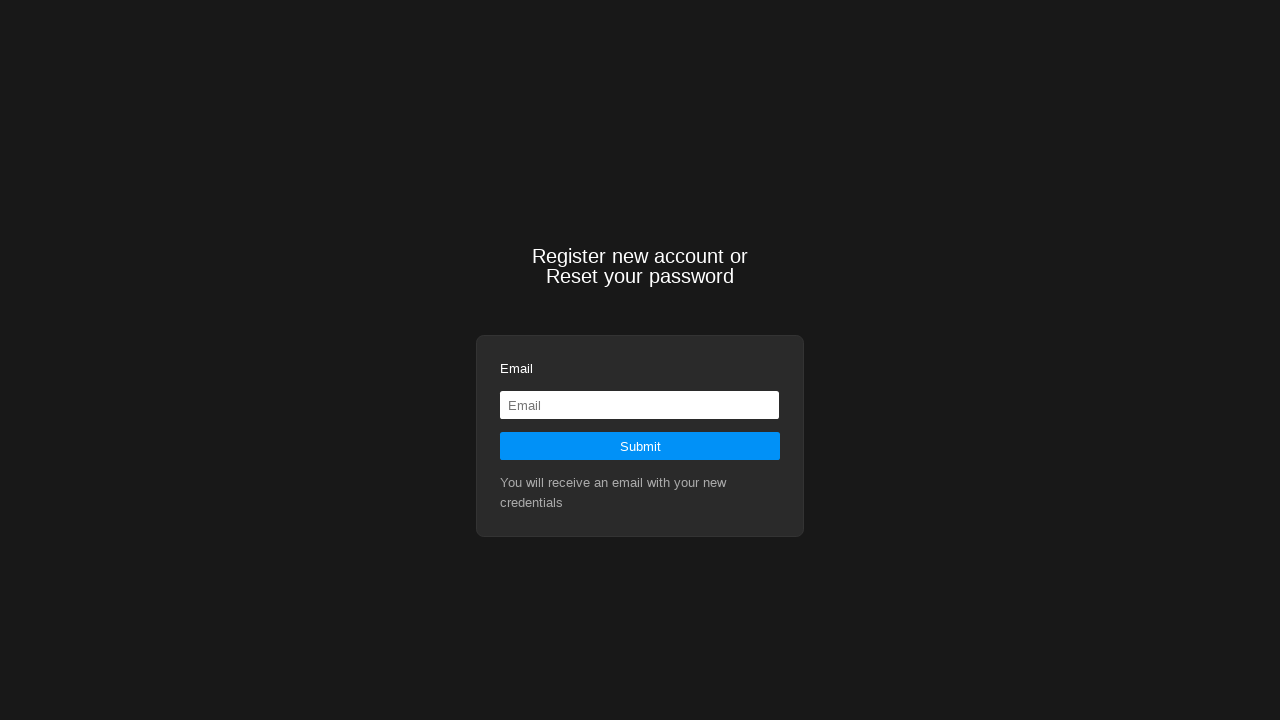

Navigation to registration page completed and URL verified
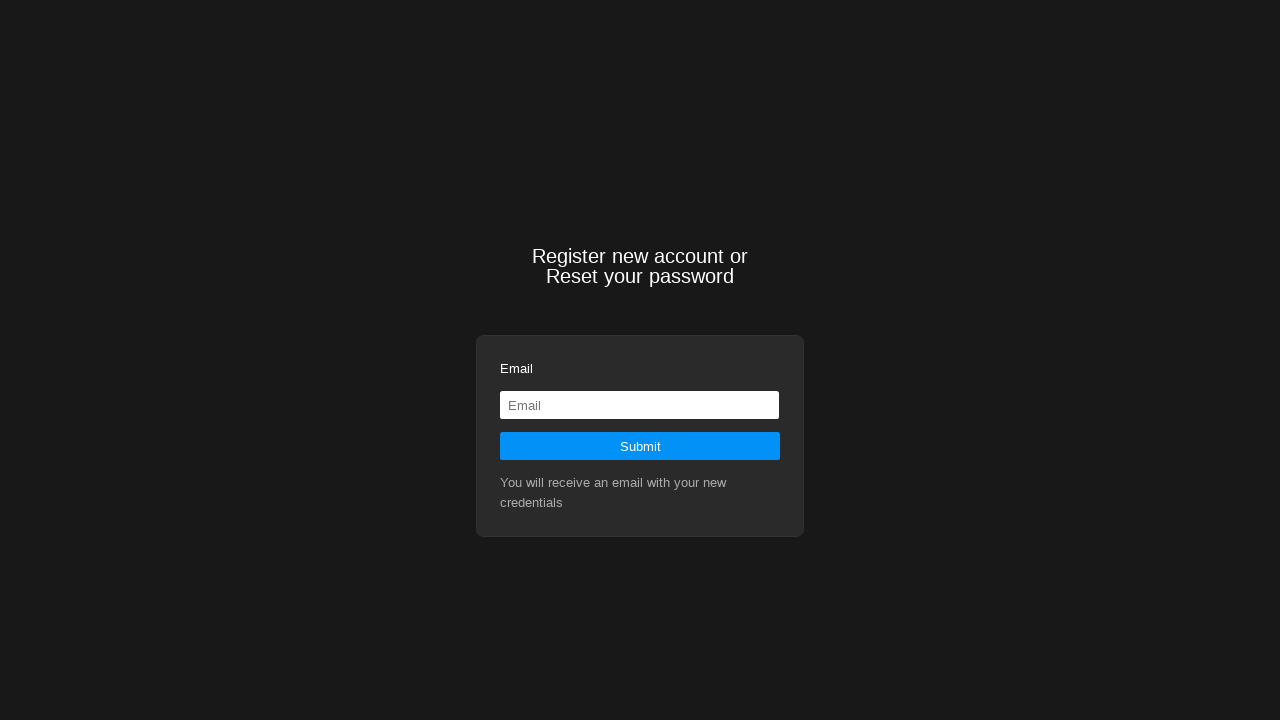

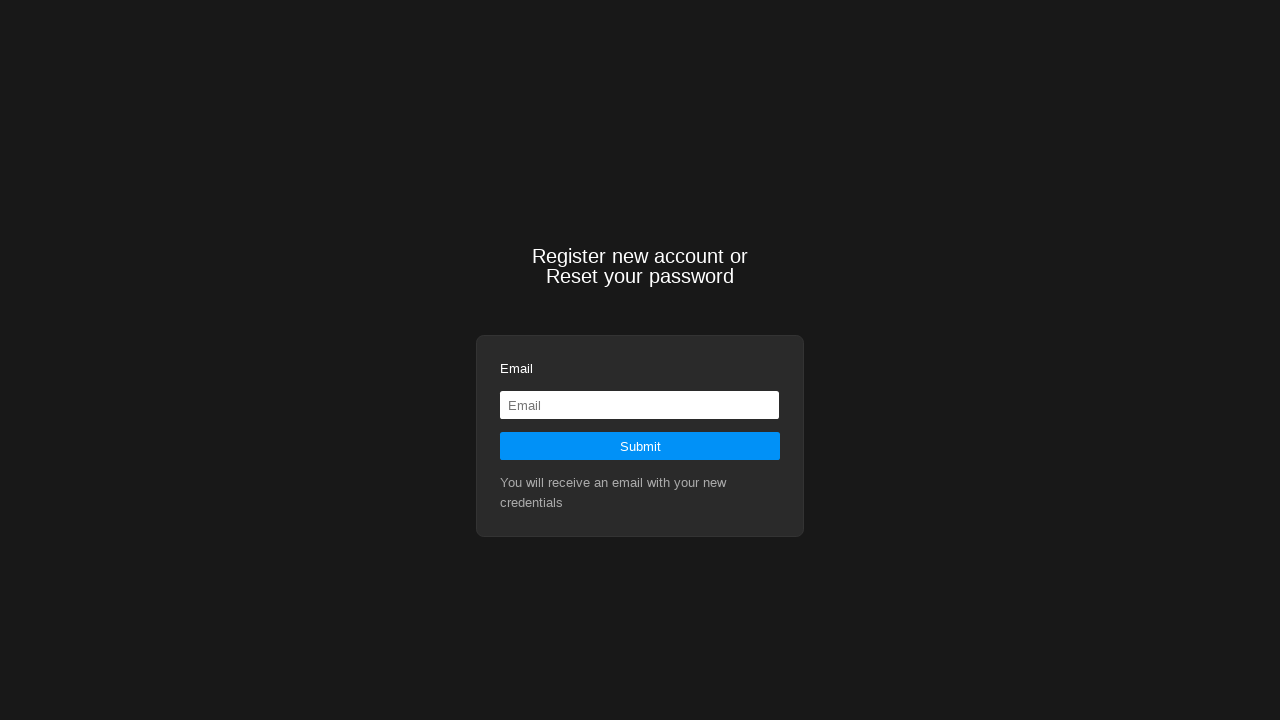